Tests context menu interaction by right-clicking on a link and navigating through menu options using keyboard

Starting URL: https://jqueryui.com/

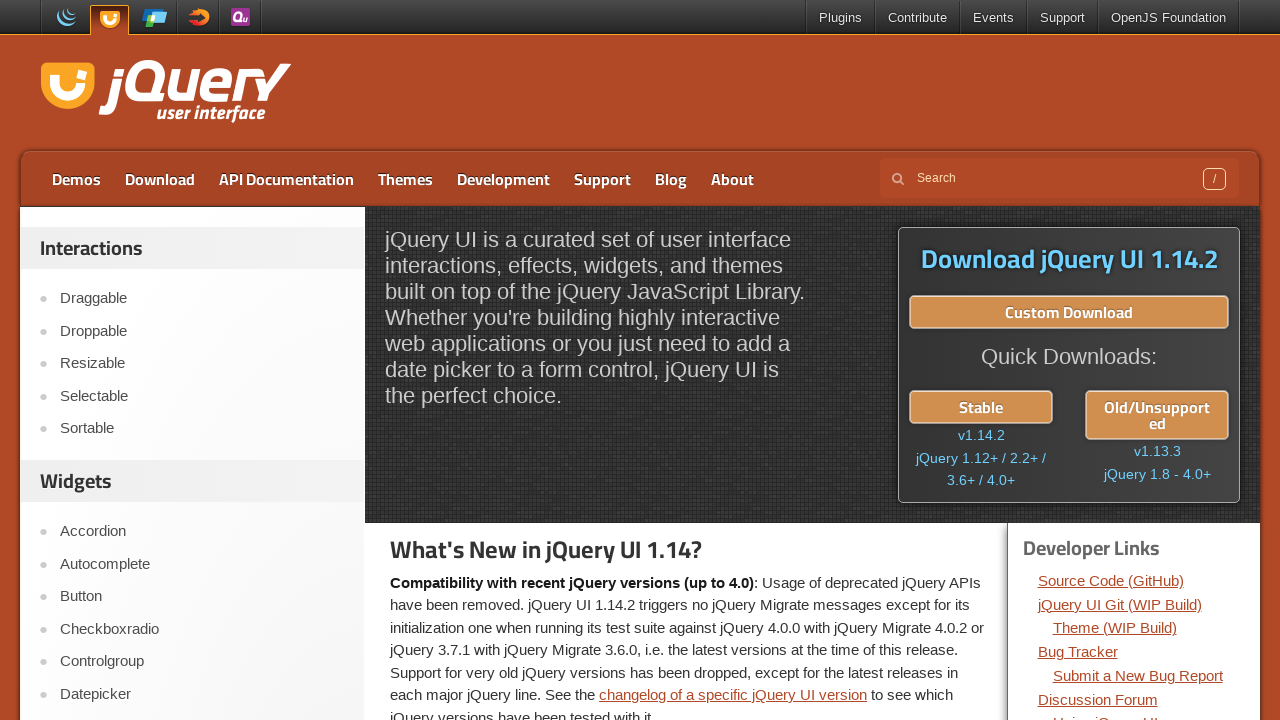

Right-clicked on Plugins link to open context menu at (840, 18) on xpath=//a[text()='Plugins']
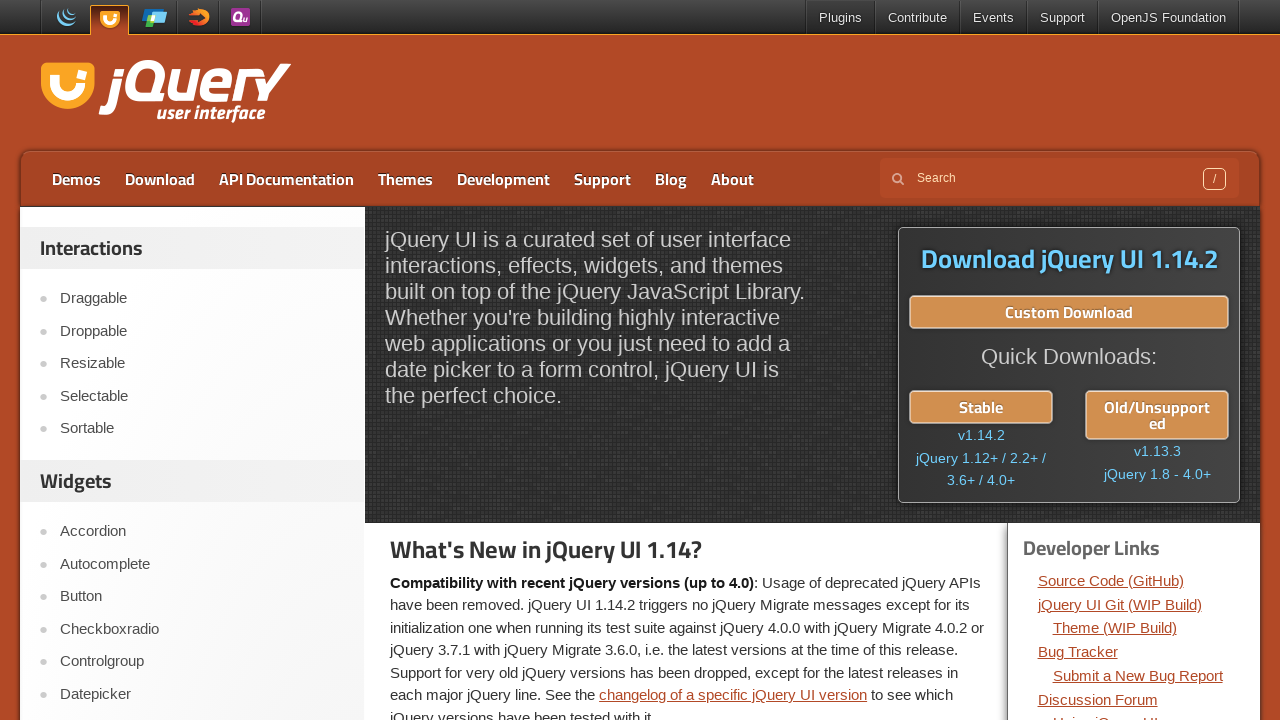

Pressed ArrowDown to navigate in context menu (iteration 1/5)
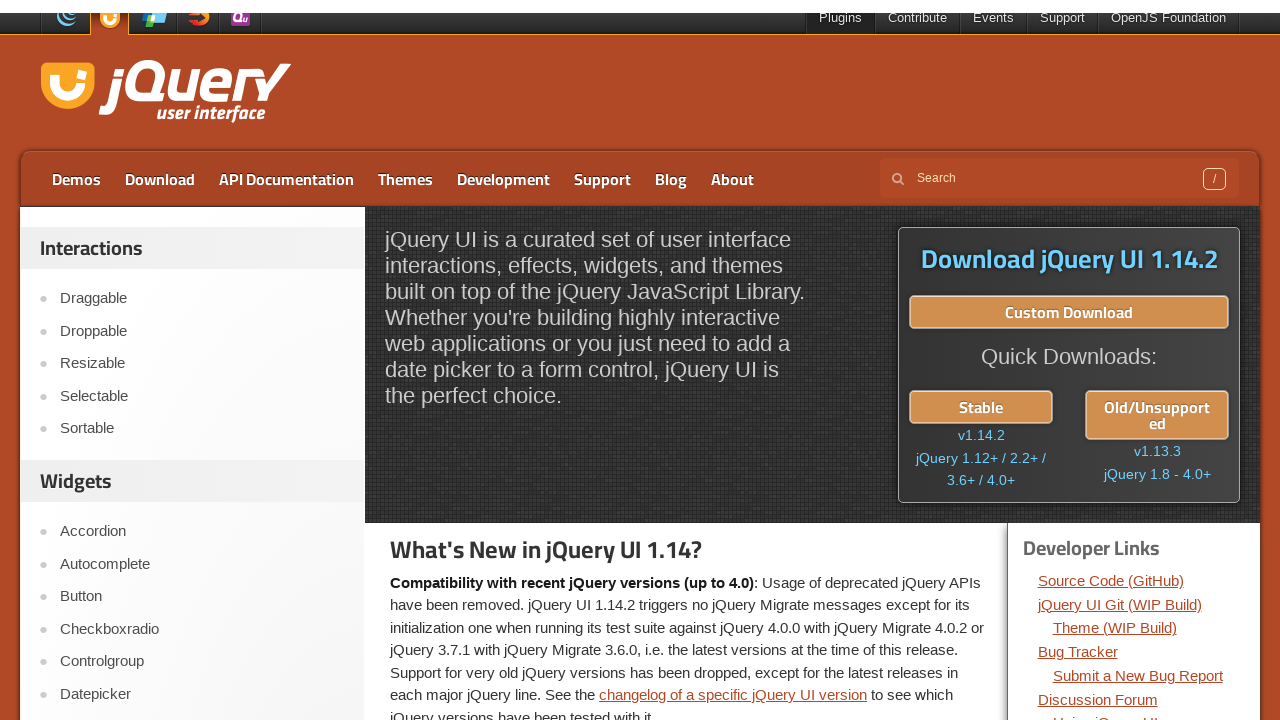

Pressed ArrowDown to navigate in context menu (iteration 2/5)
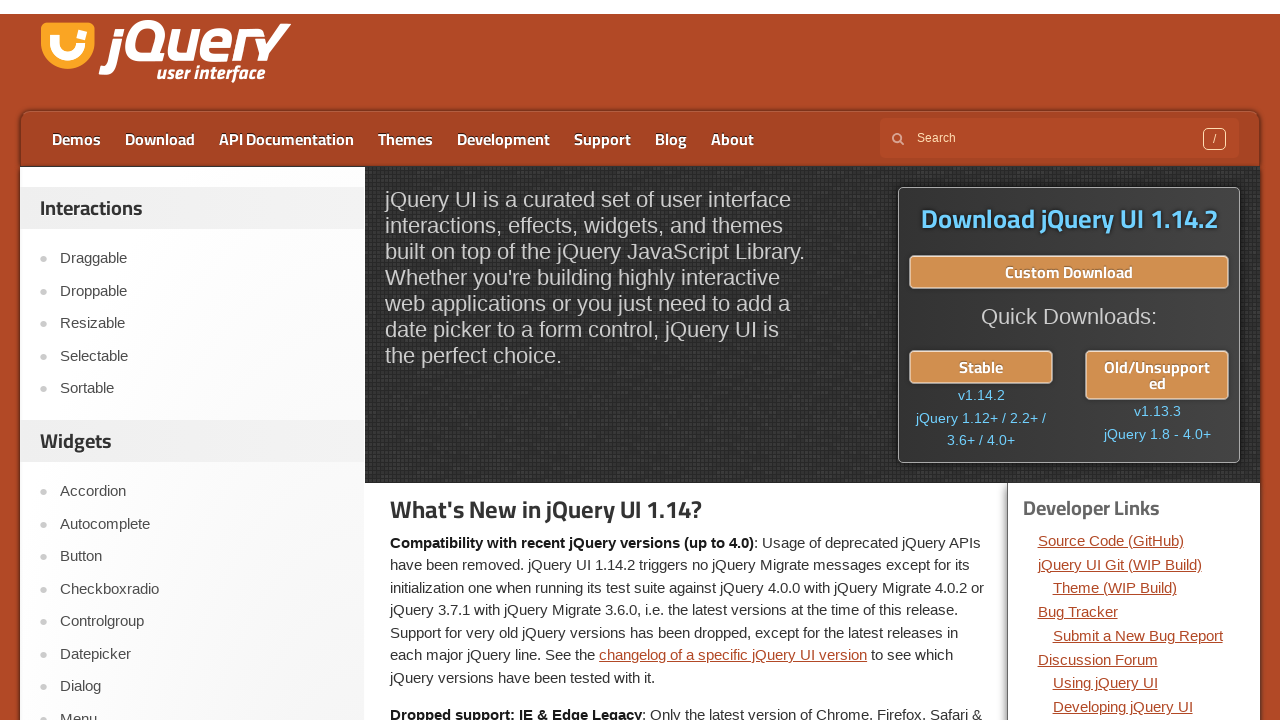

Pressed ArrowDown to navigate in context menu (iteration 3/5)
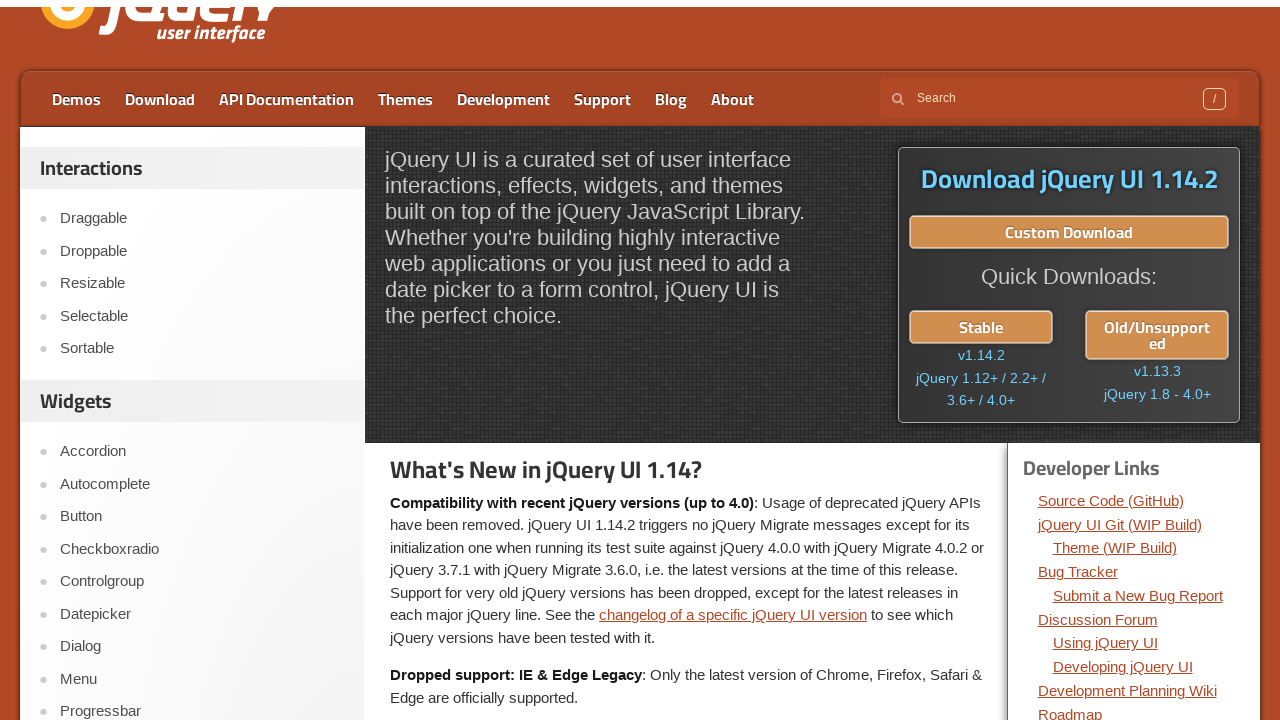

Pressed ArrowDown to navigate in context menu (iteration 4/5)
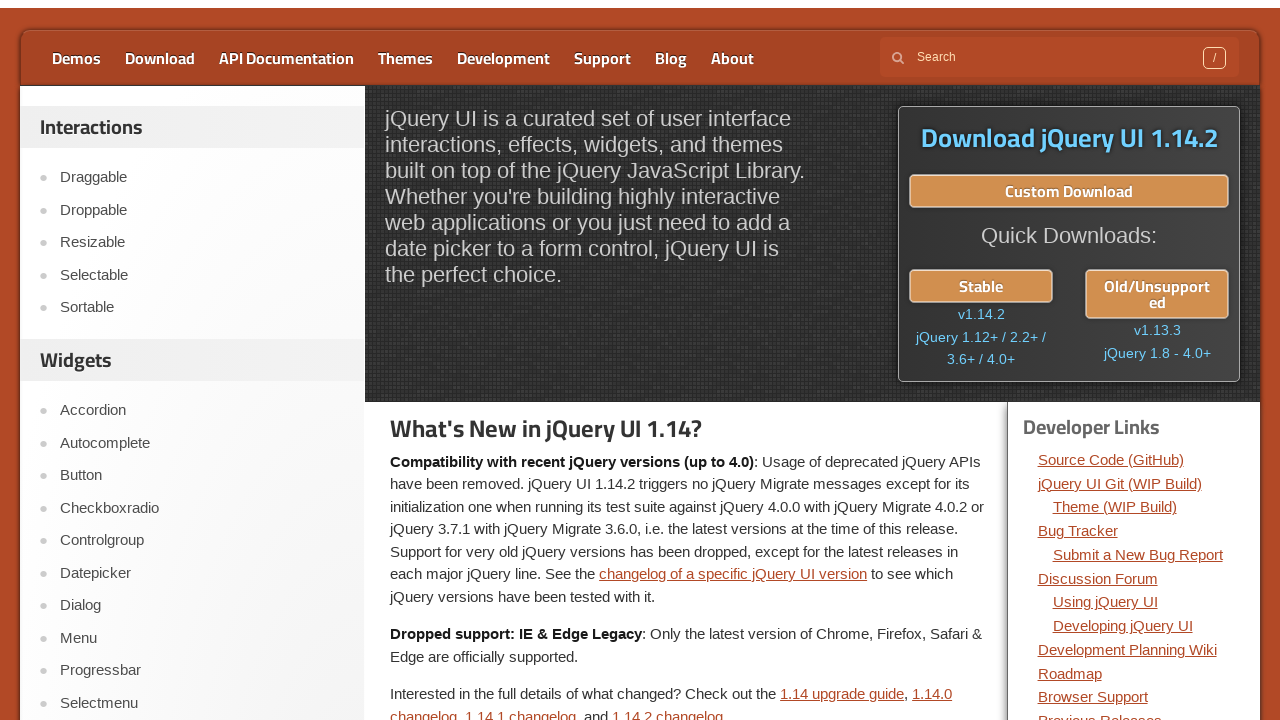

Pressed ArrowDown to navigate in context menu (iteration 5/5)
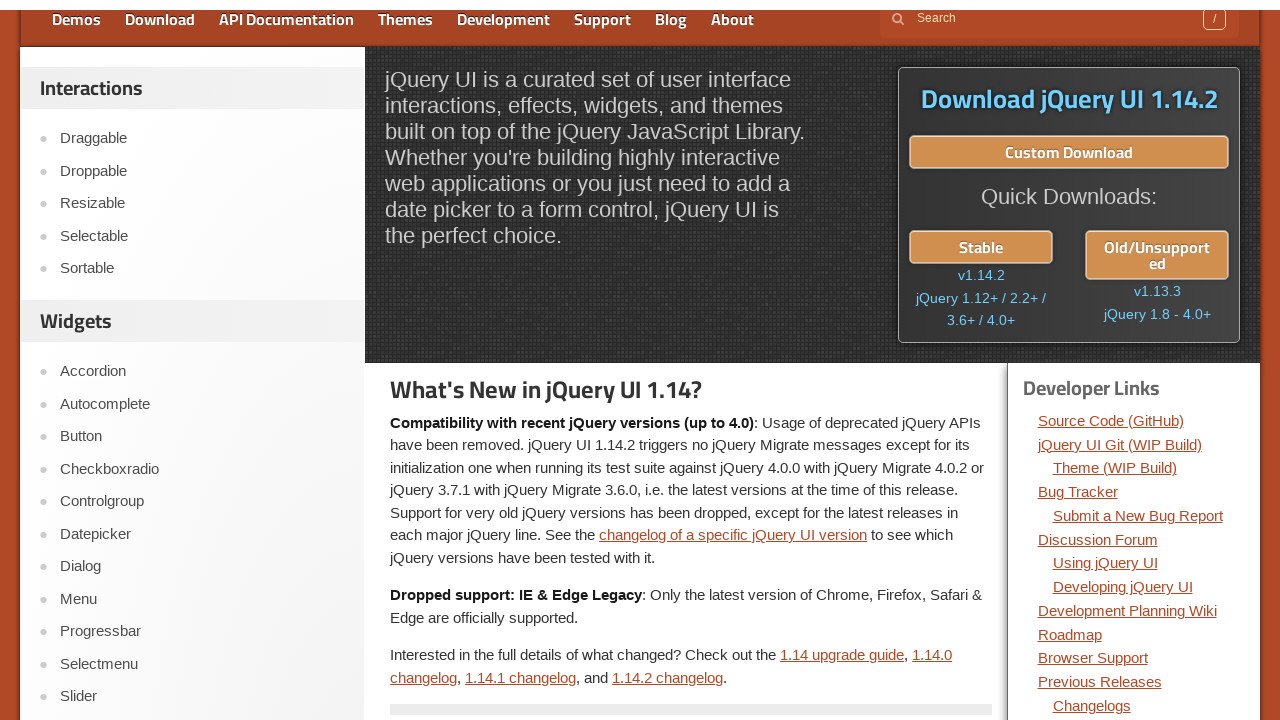

Pressed Enter to select the highlighted menu option
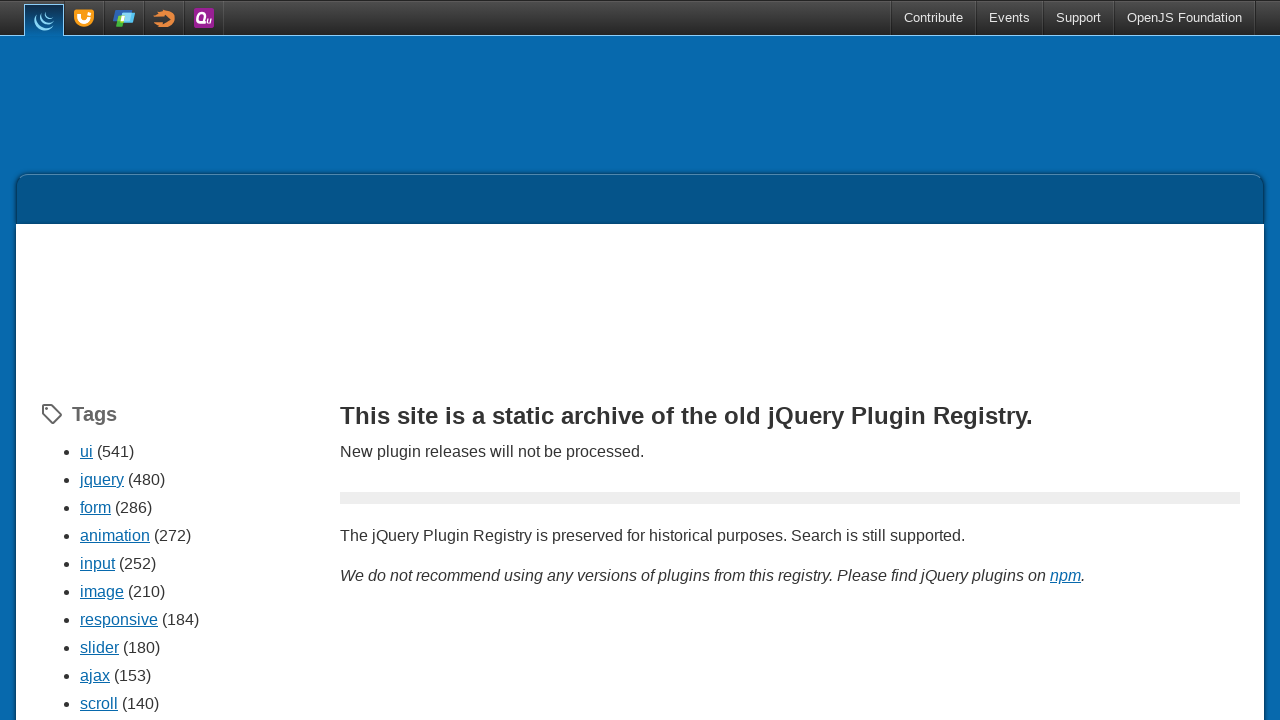

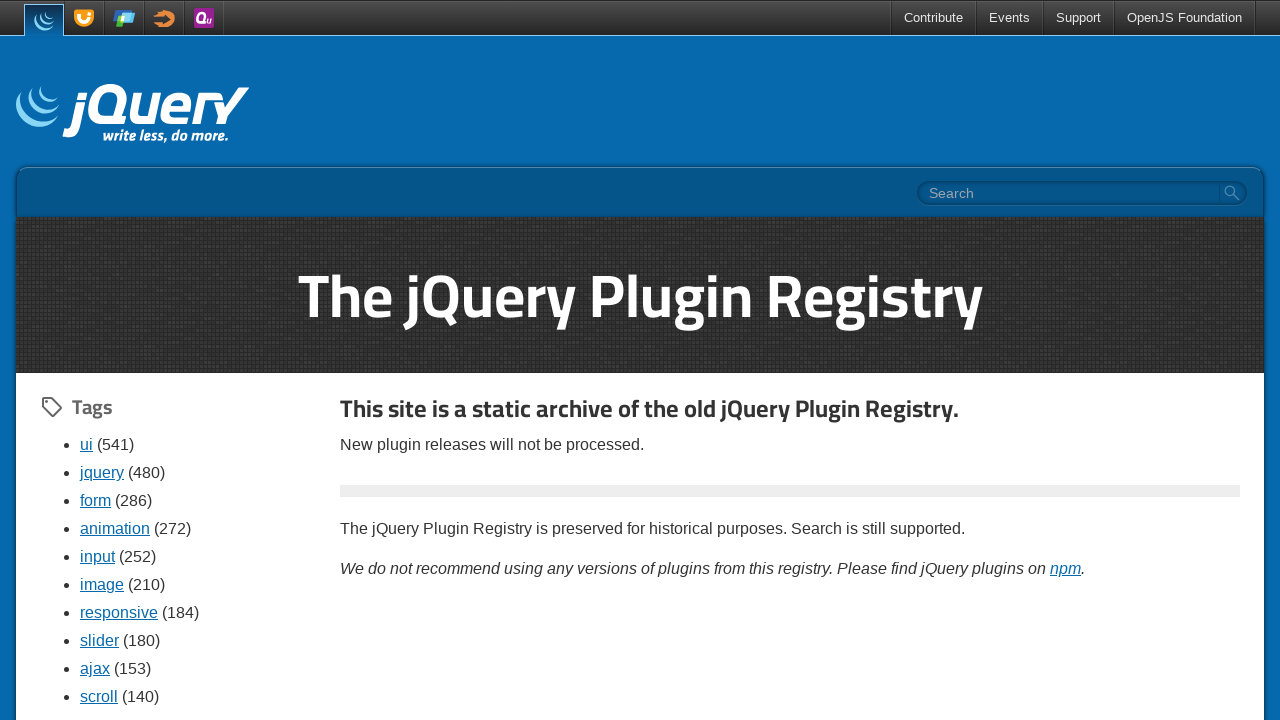